Tests alert handling functionality by triggering a prompt alert, entering text, accepting it, and verifying the result is displayed on the page

Starting URL: https://demoqa.com/alerts

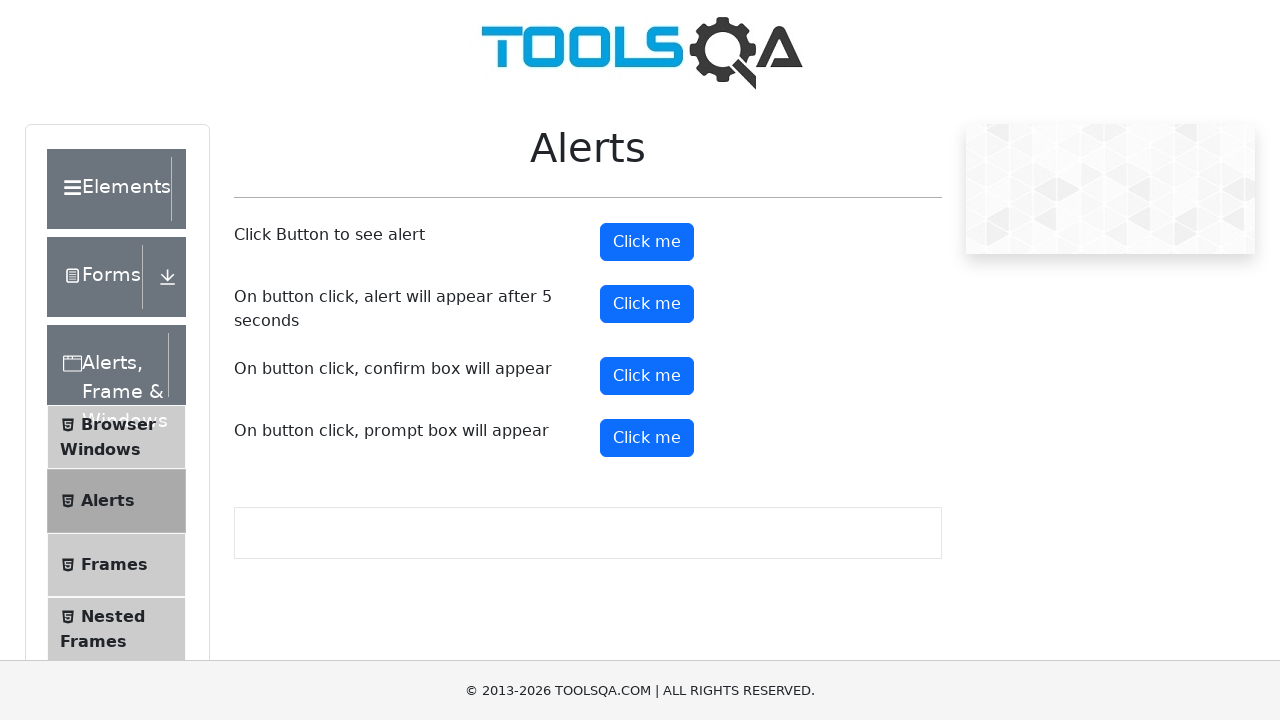

Clicked prompt button to trigger alert at (647, 438) on button#promtButton
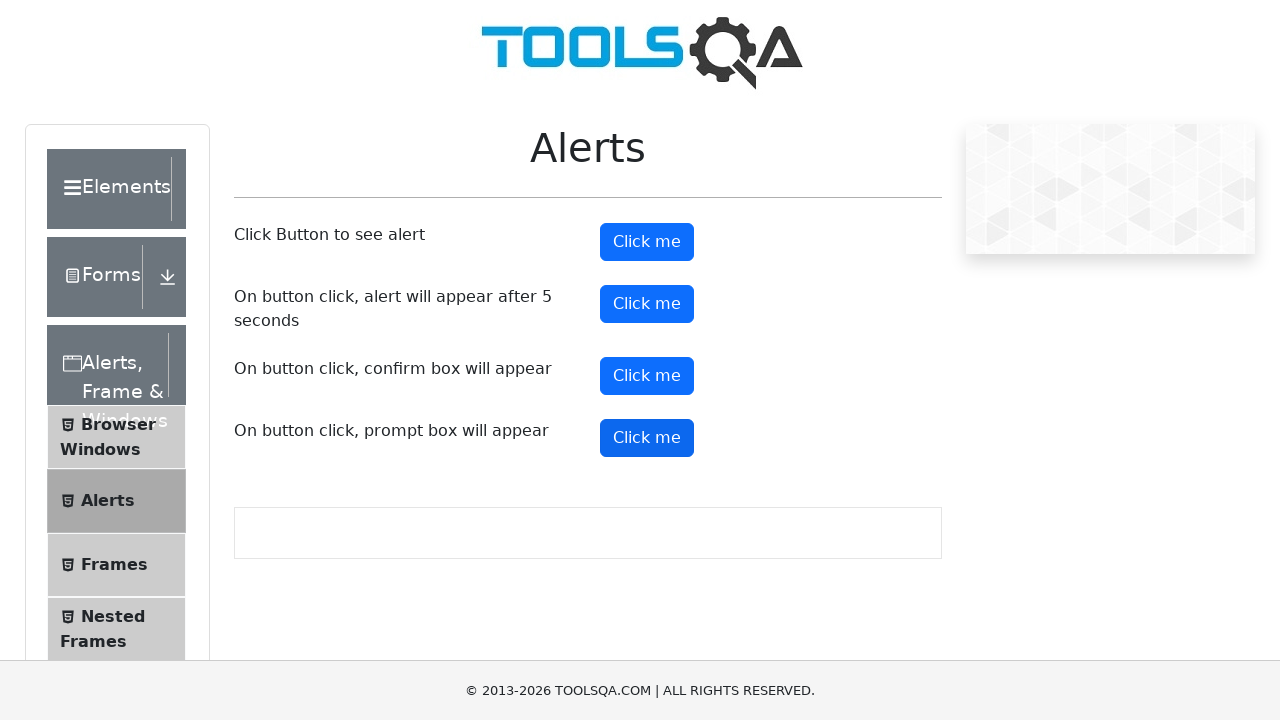

Set up dialog handler to accept prompt with text 'Sudhanshu'
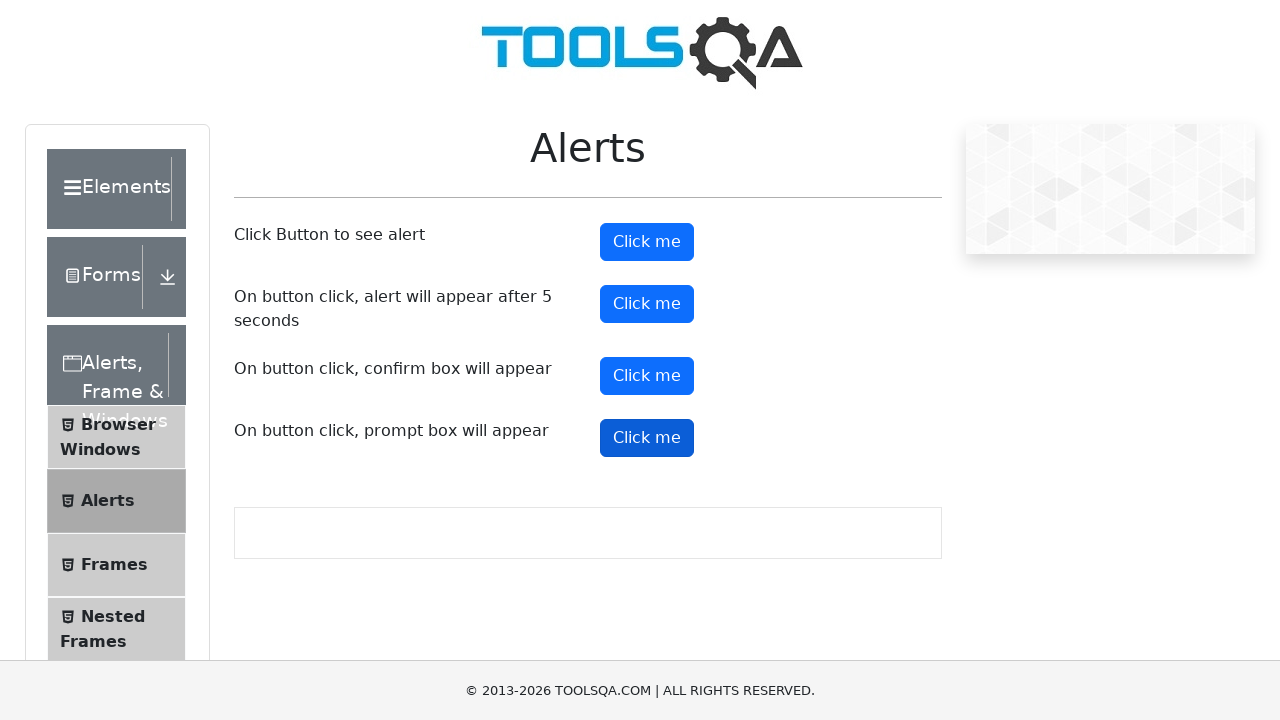

Clicked prompt button again to trigger the alert at (647, 438) on button#promtButton
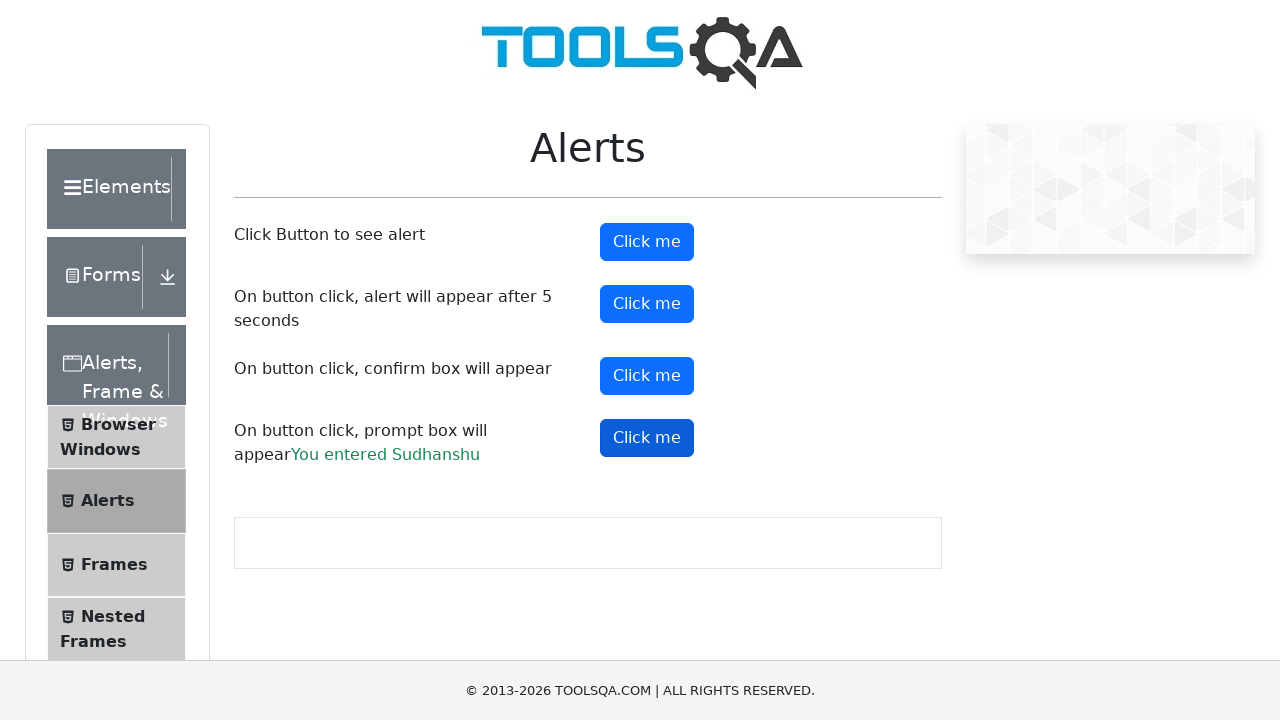

Waited for prompt result element to appear
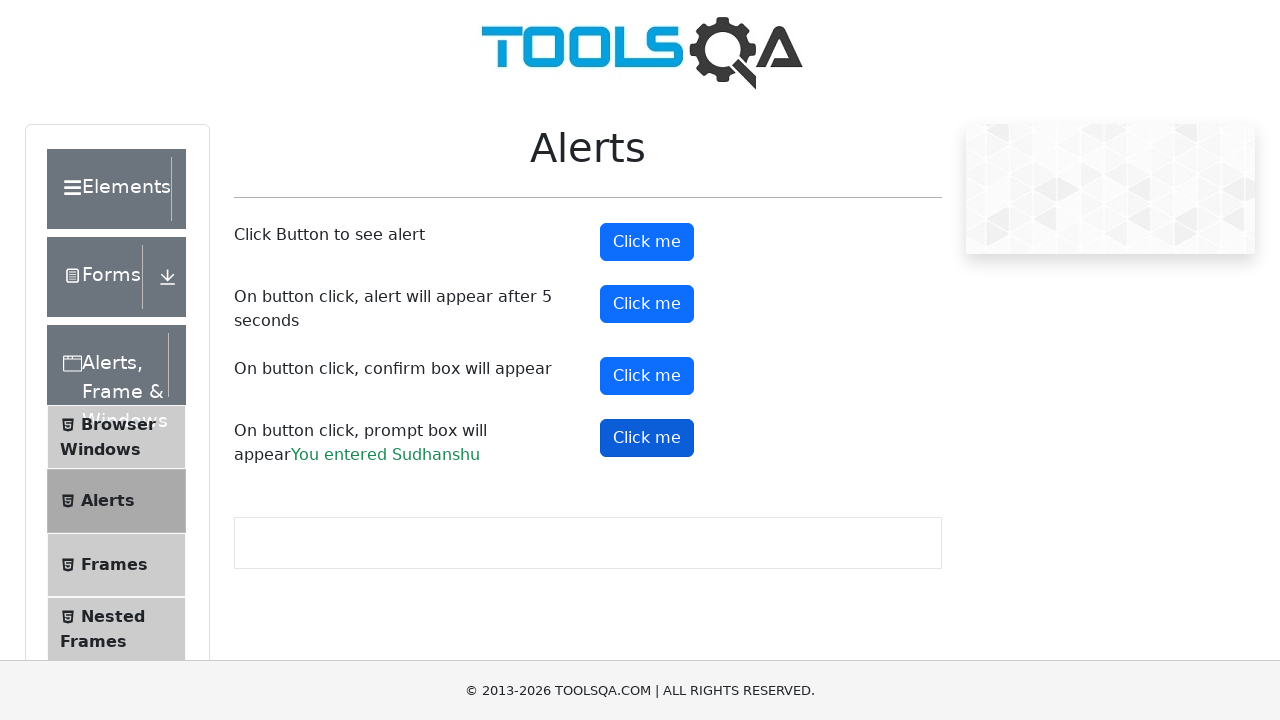

Located the prompt result element
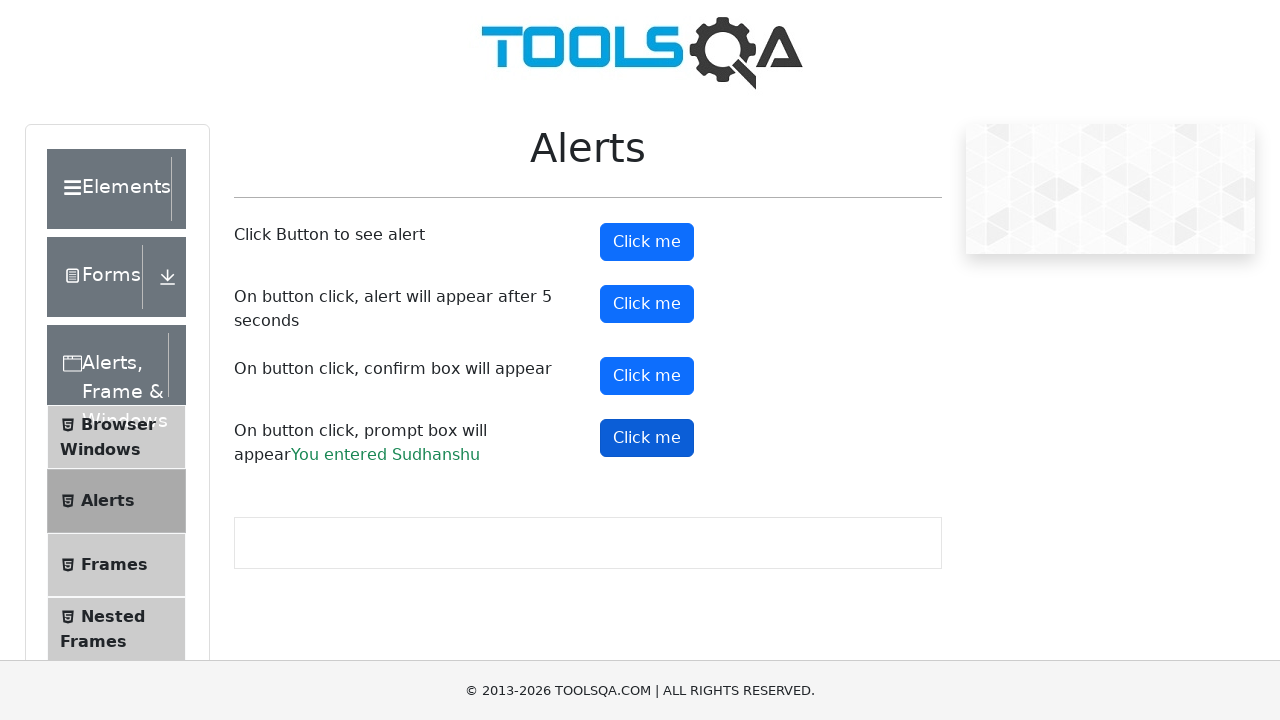

Verified result text contains 'You entered Sudhanshu'
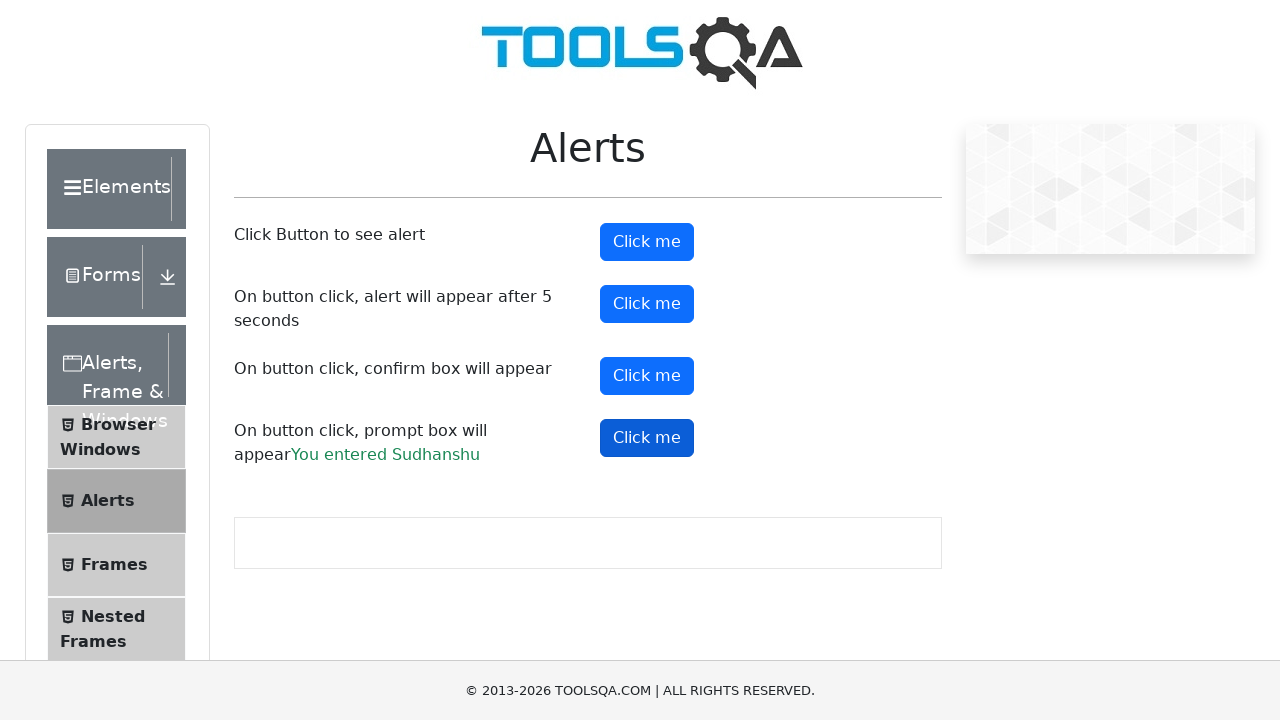

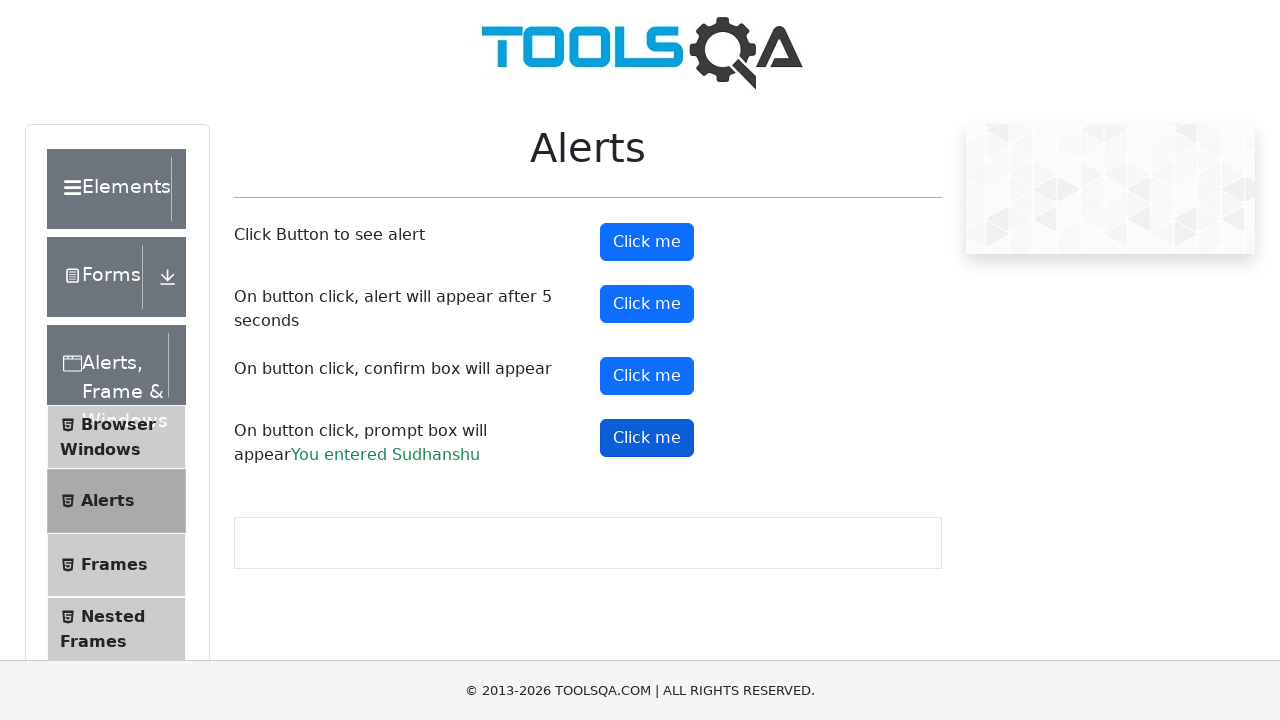